Tests the TextBox form by clicking on the text box menu item and filling out name, email, current address, and permanent address fields, then submitting the form.

Starting URL: https://demoqa.com/elements

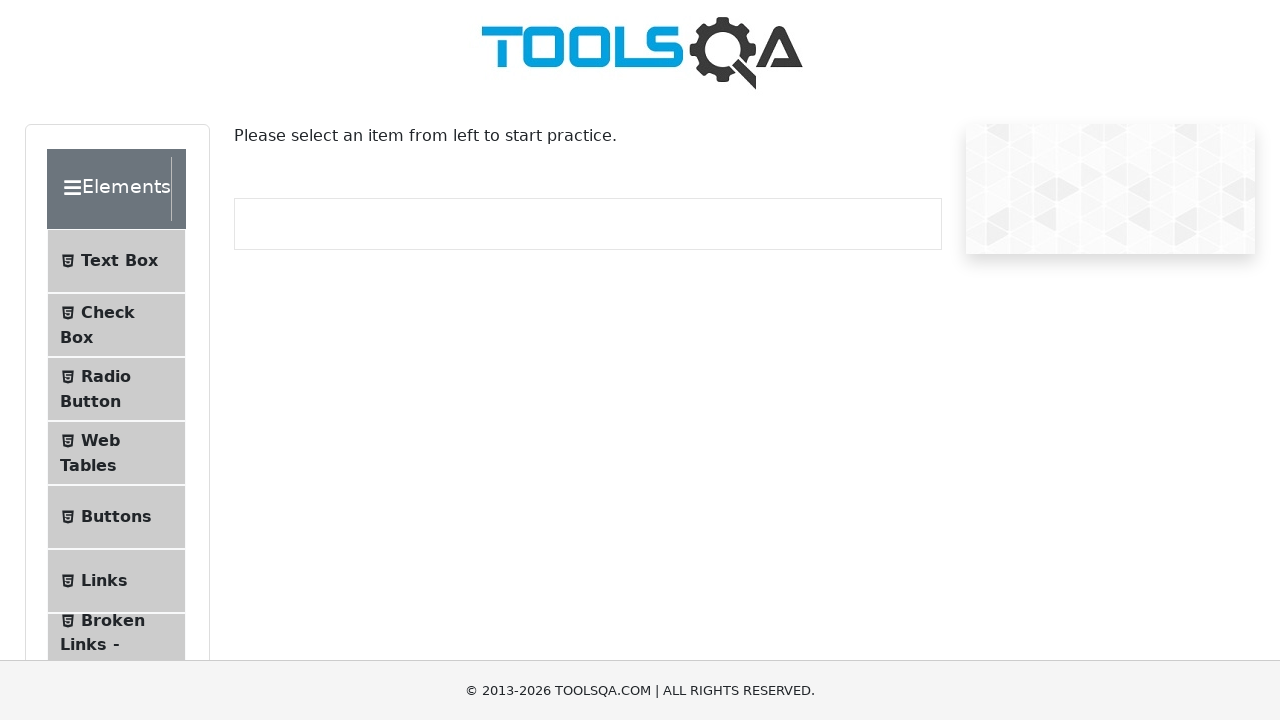

Clicked on Text Box menu item at (116, 261) on #item-0
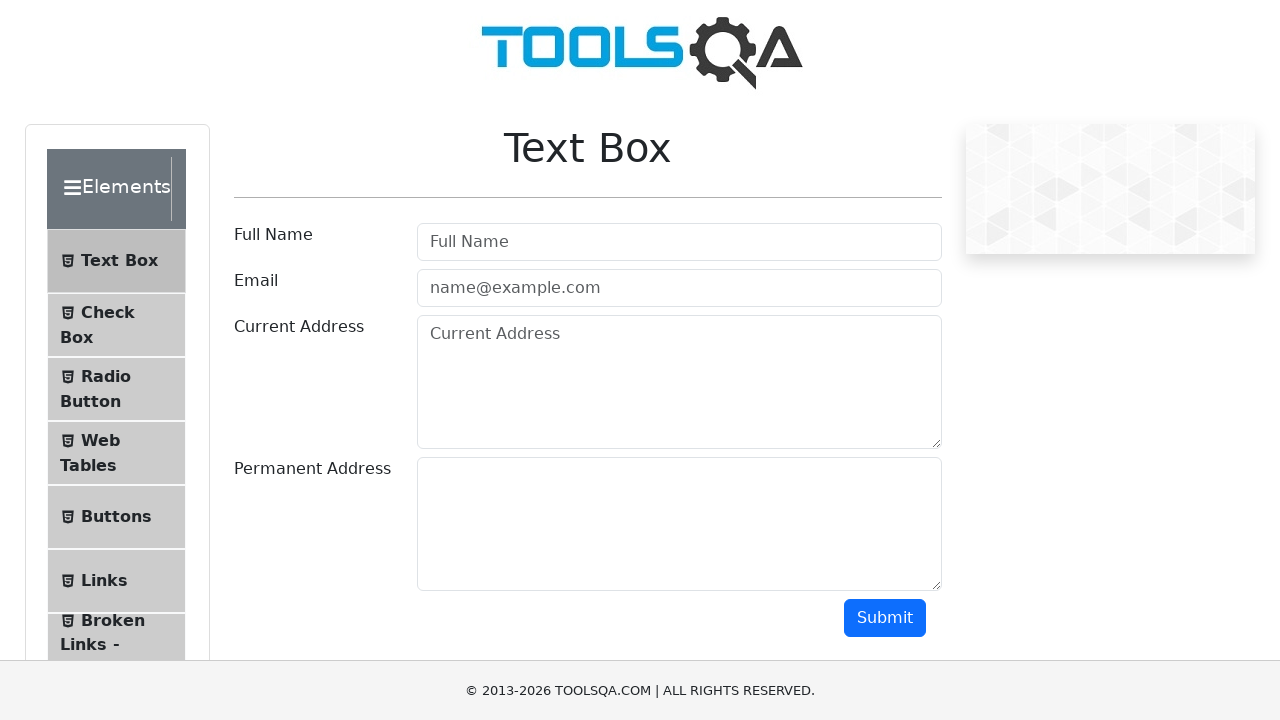

Filled in full name field with 'Marcus Thompson' on #userName
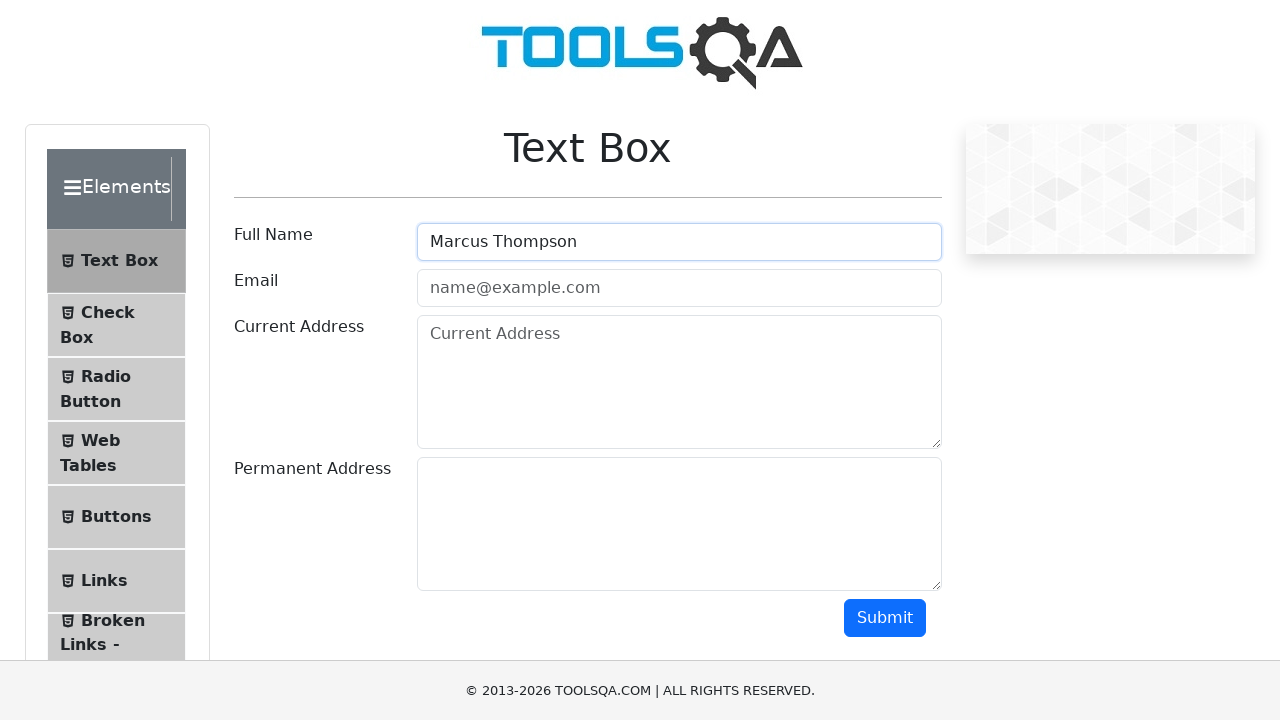

Filled in email field with 'marcus.thompson@example.com' on #userEmail
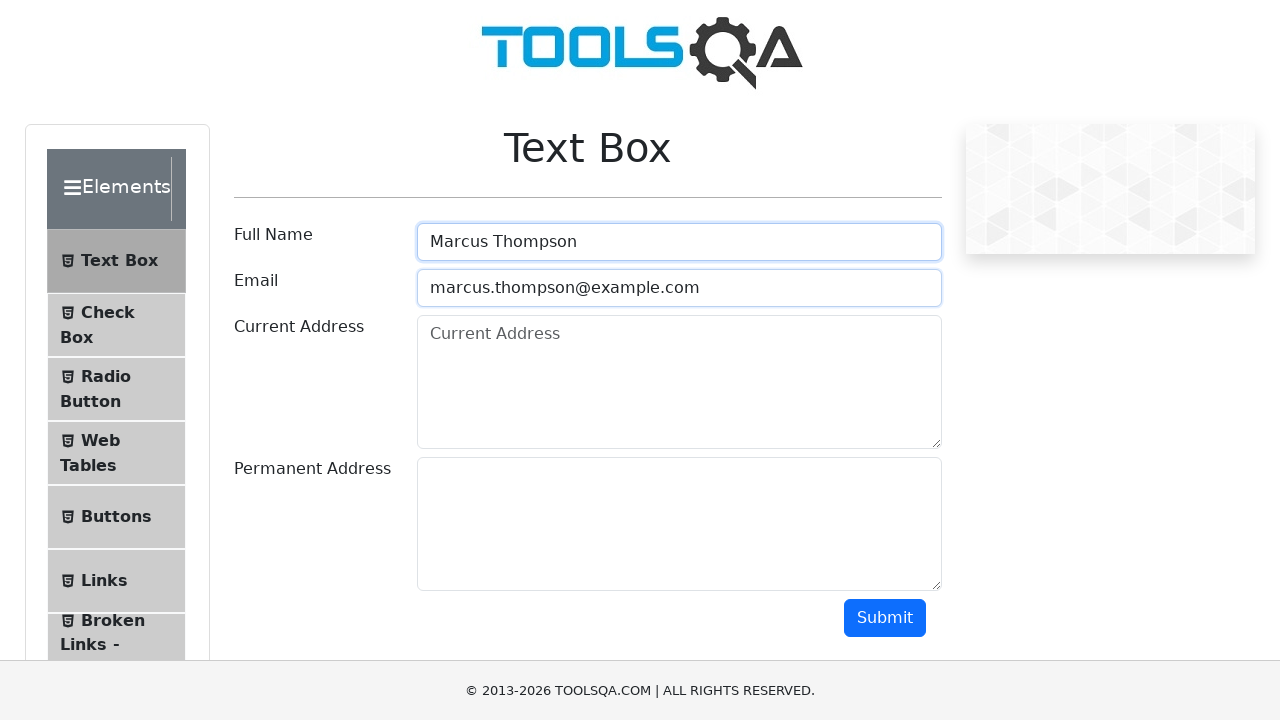

Filled in current address field with '123 Oak Street, Apt 4B, Springfield' on #currentAddress
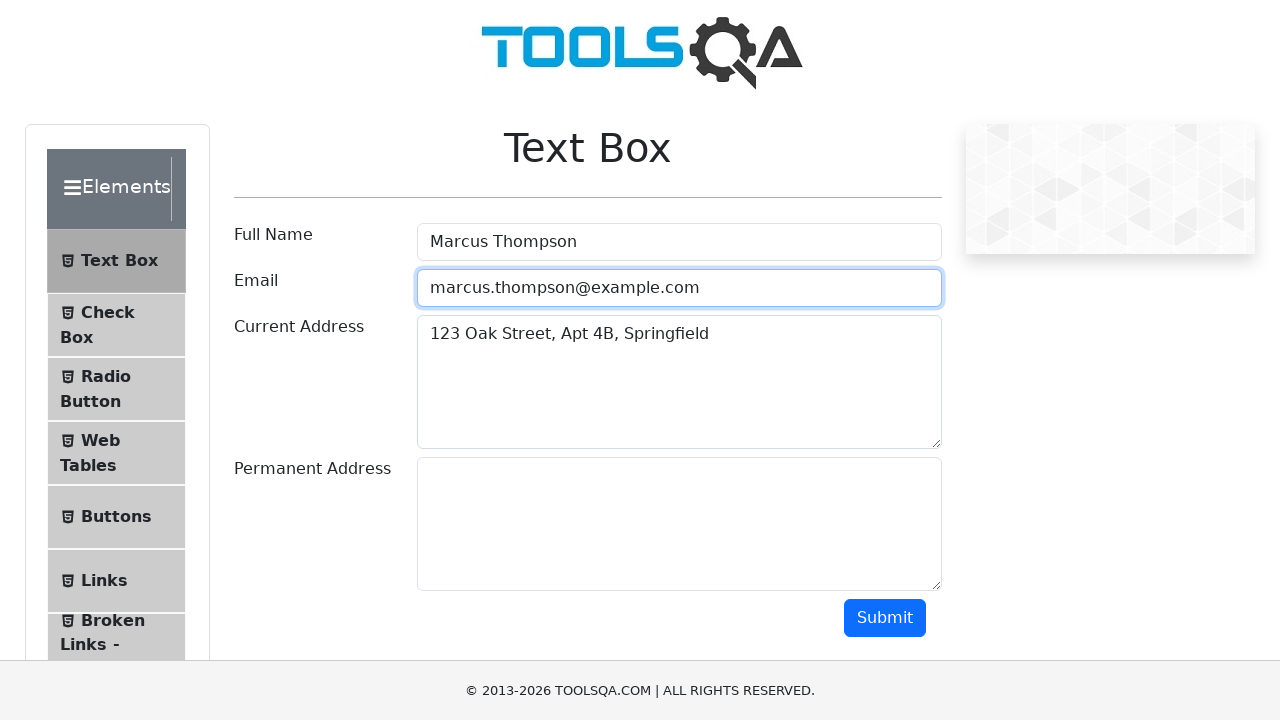

Filled in permanent address field with '456 Maple Avenue, Suite 200, Riverside' on #permanentAddress
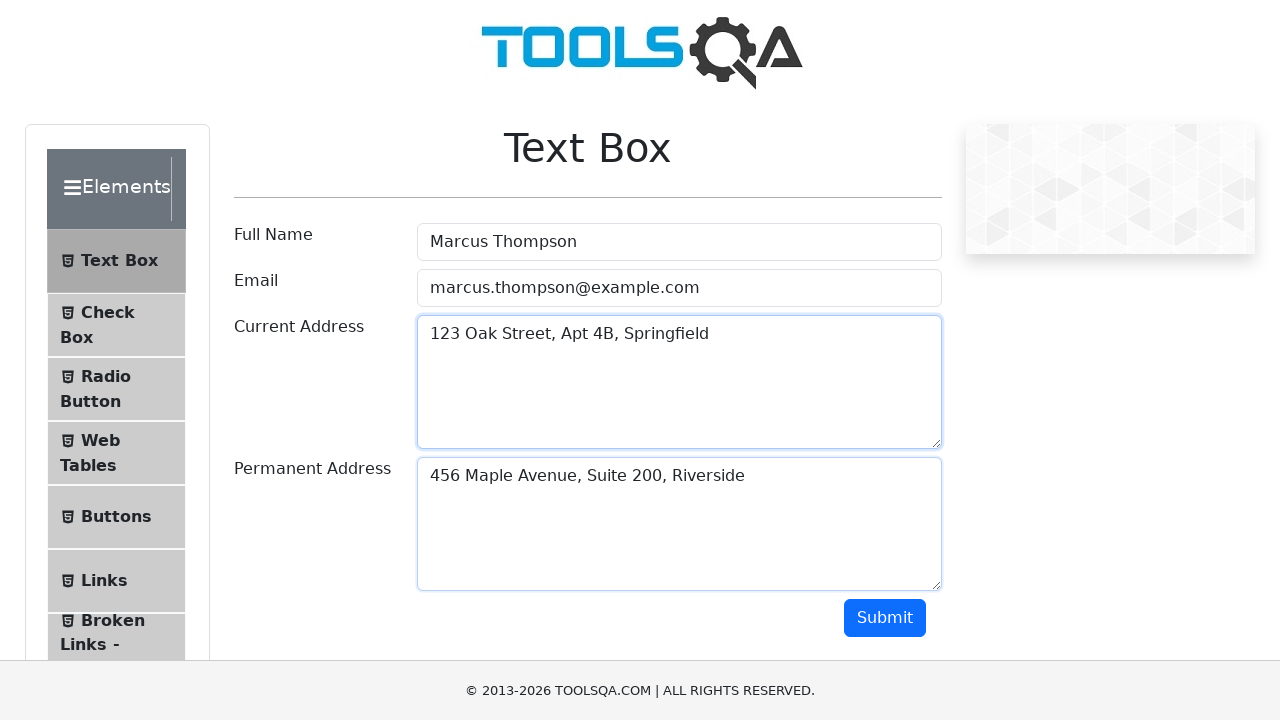

Scrolled down 1000 pixels to reveal submit button
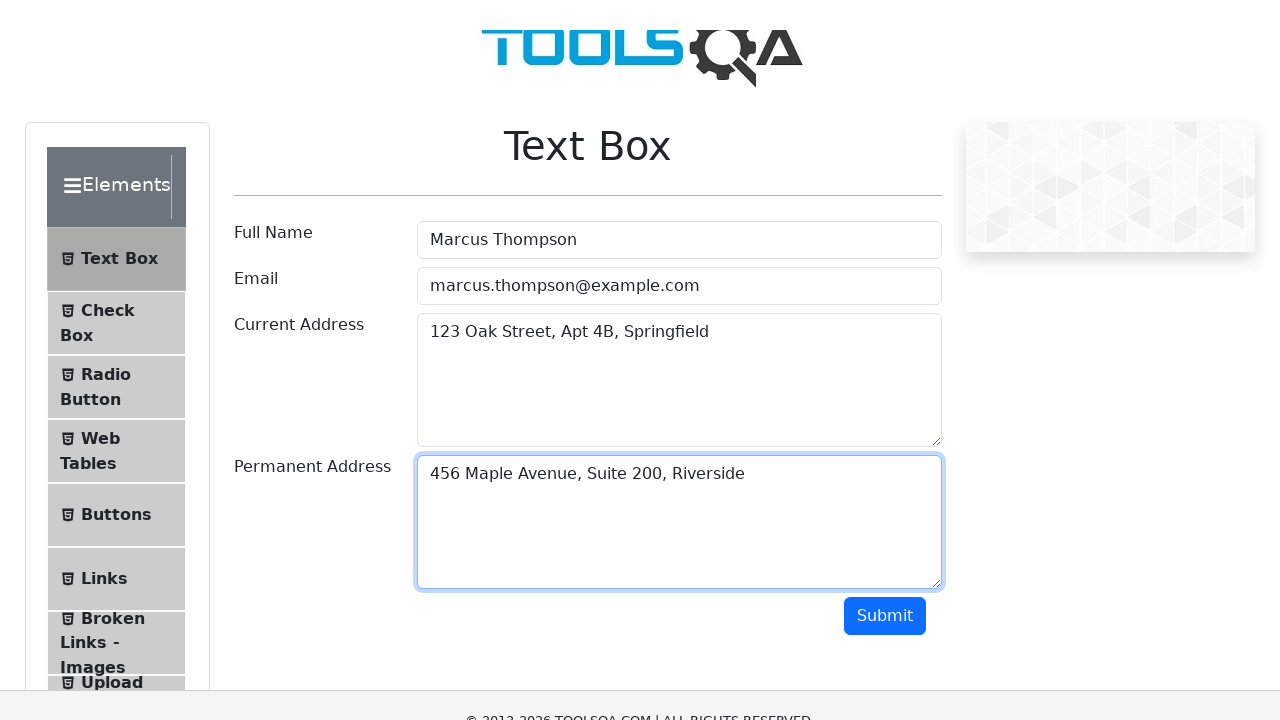

Clicked submit button to submit the form at (885, 19) on #submit
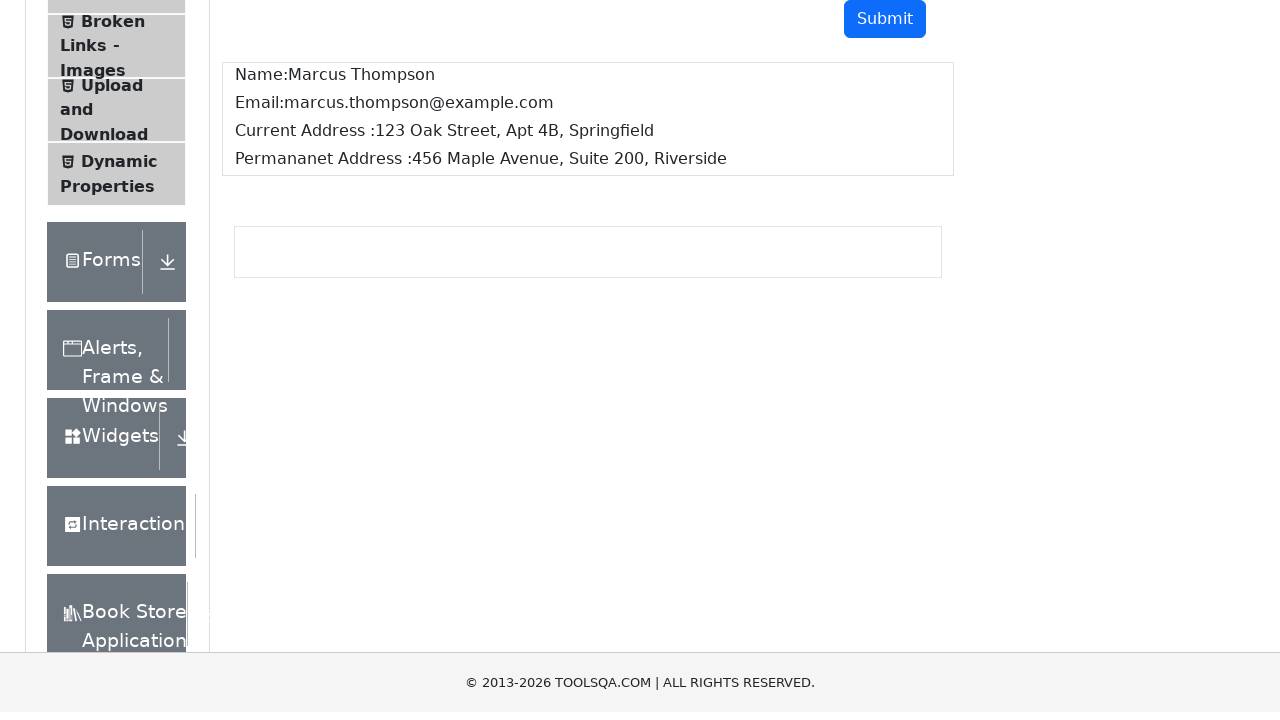

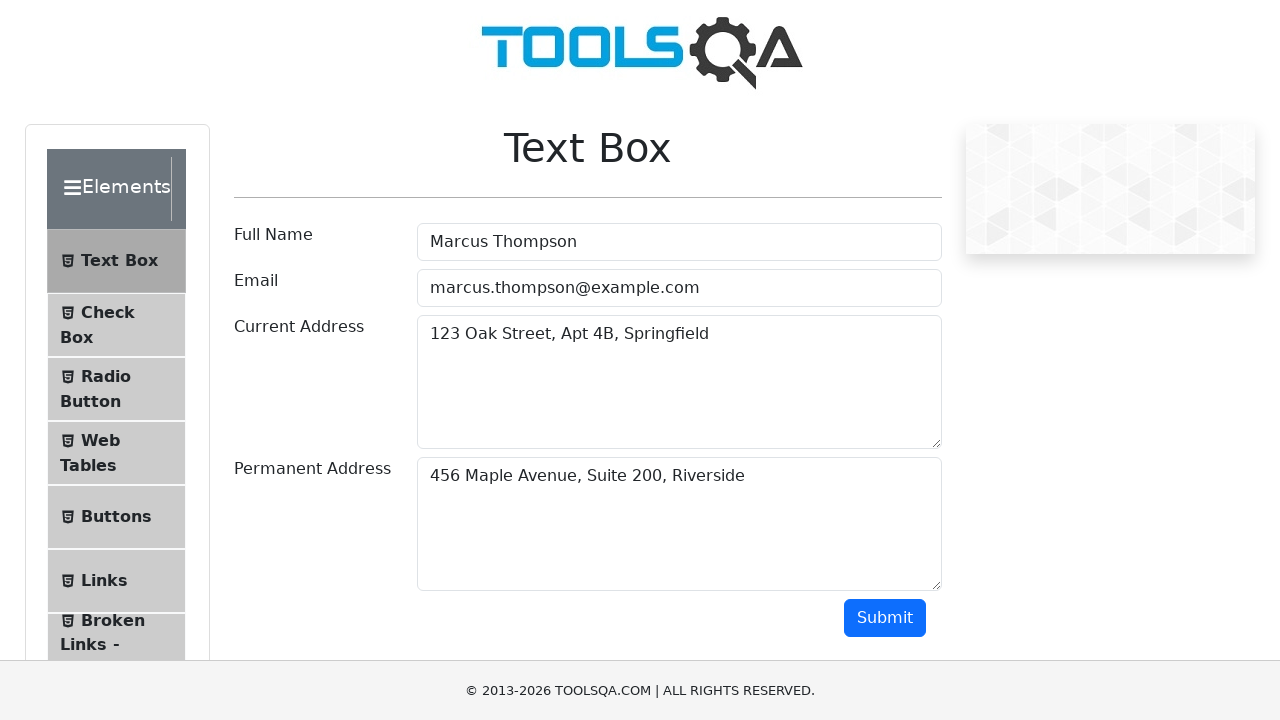